Tests various text box interactions on Leafground including typing text, appending text, checking disabled state, clearing text, retrieving text values, and using keyboard Tab navigation

Starting URL: https://leafground.com/input.xhtml

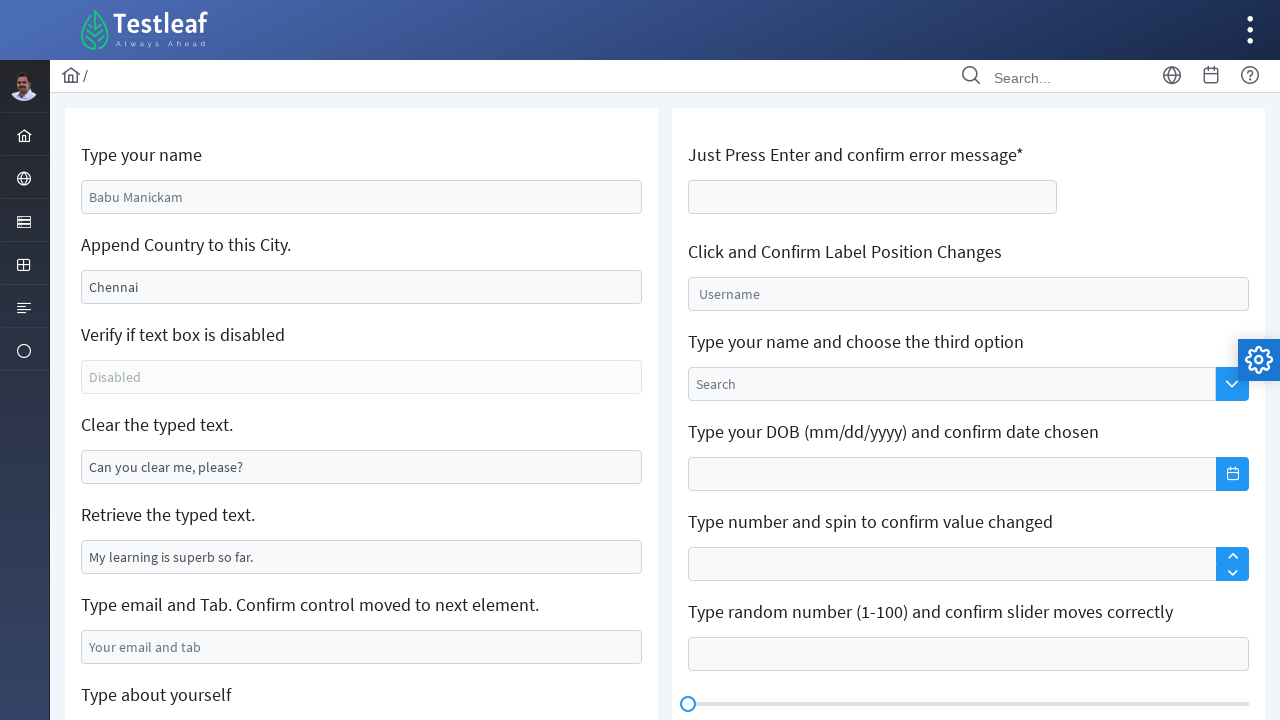

Navigated to Leafground input test page
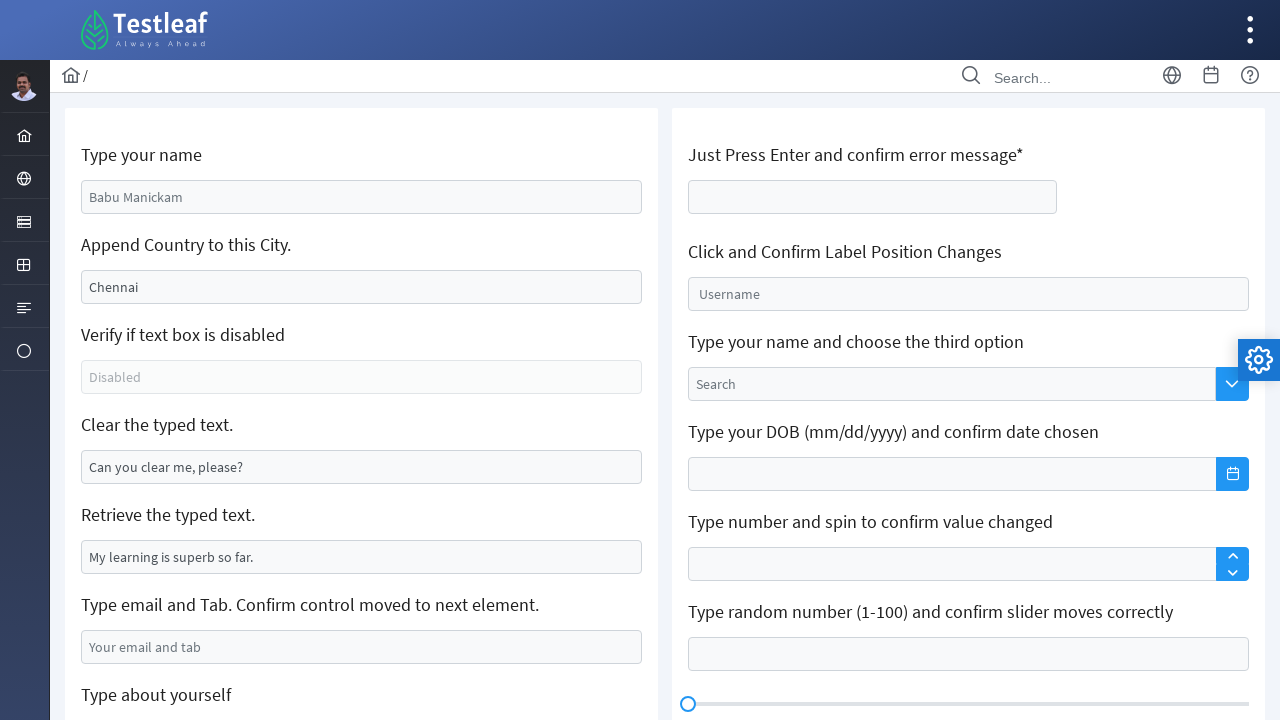

Typed name 'Uthpala Pathirana' in name field on #j_idt88\:name
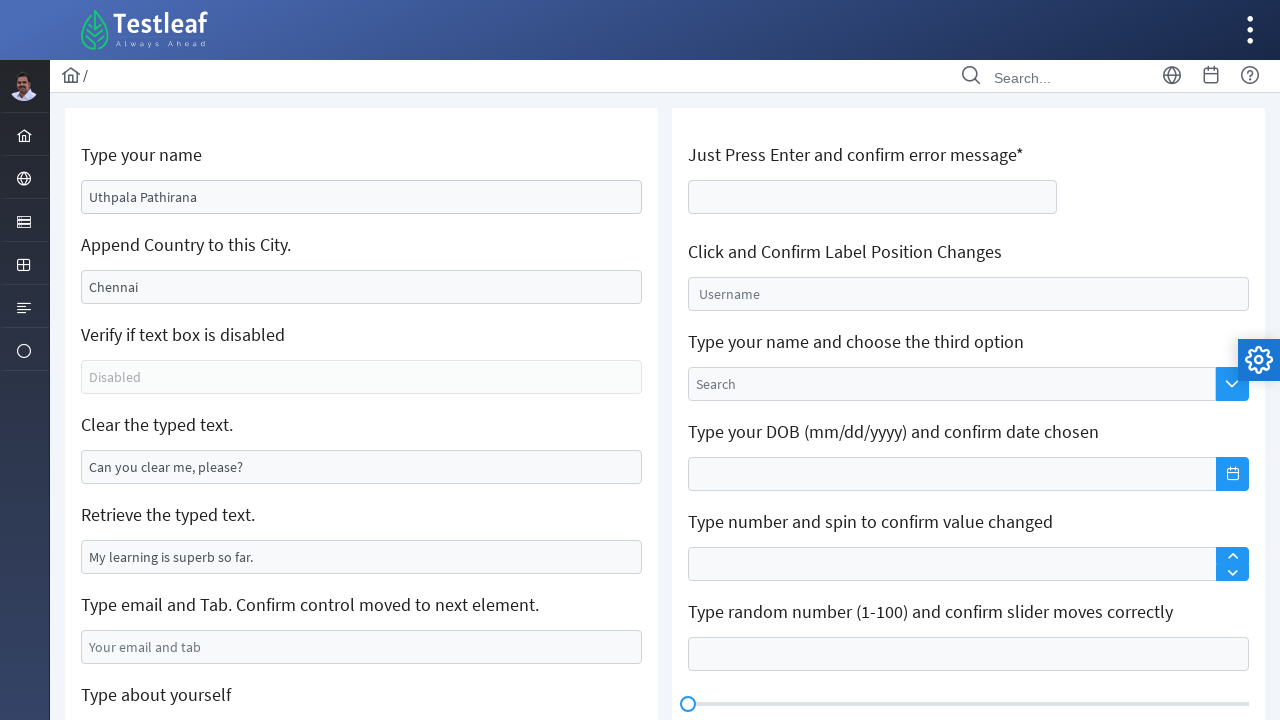

Filled country field with 'India' on #j_idt88\:j_idt91
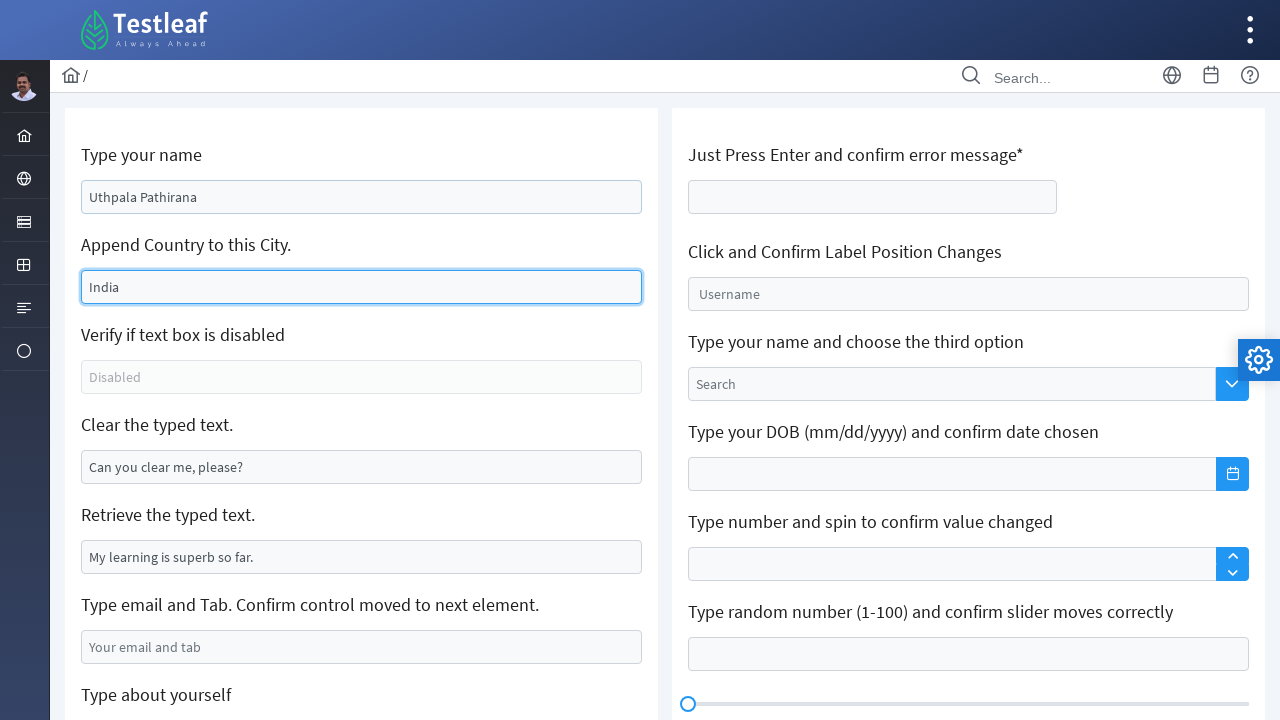

Checked if text box is enabled: False
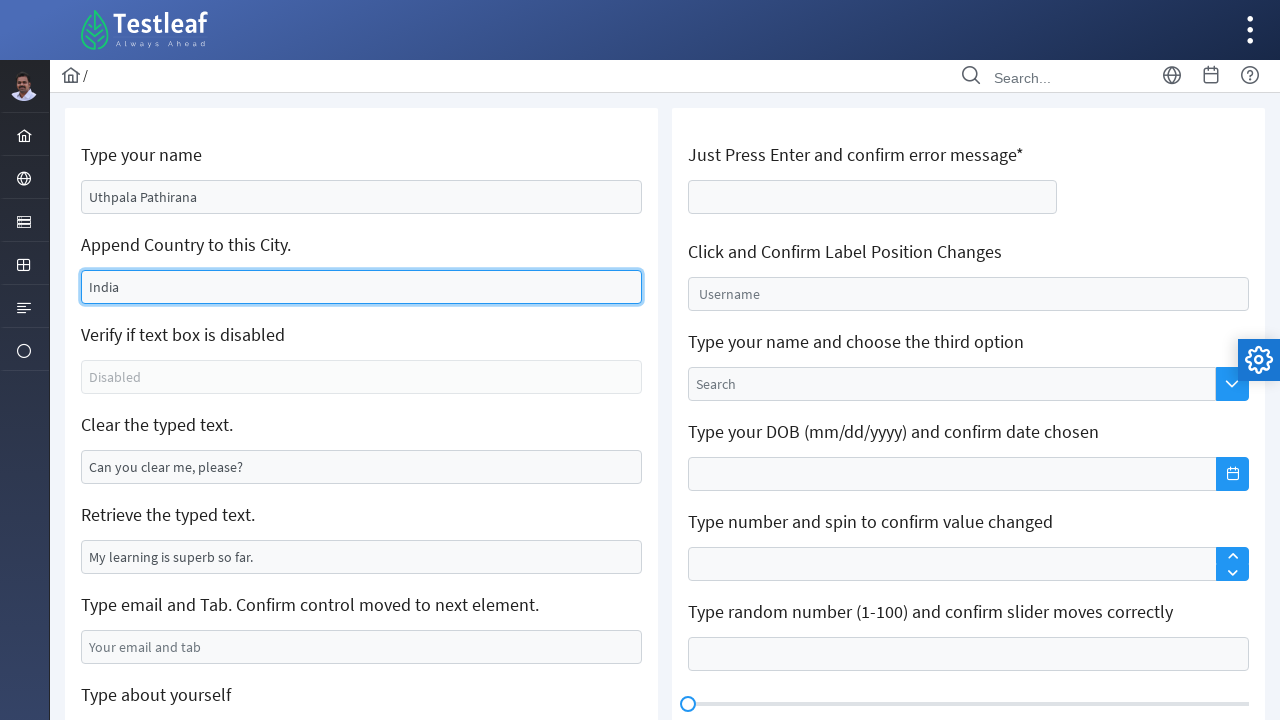

Cleared text from text box on #j_idt88\:j_idt95
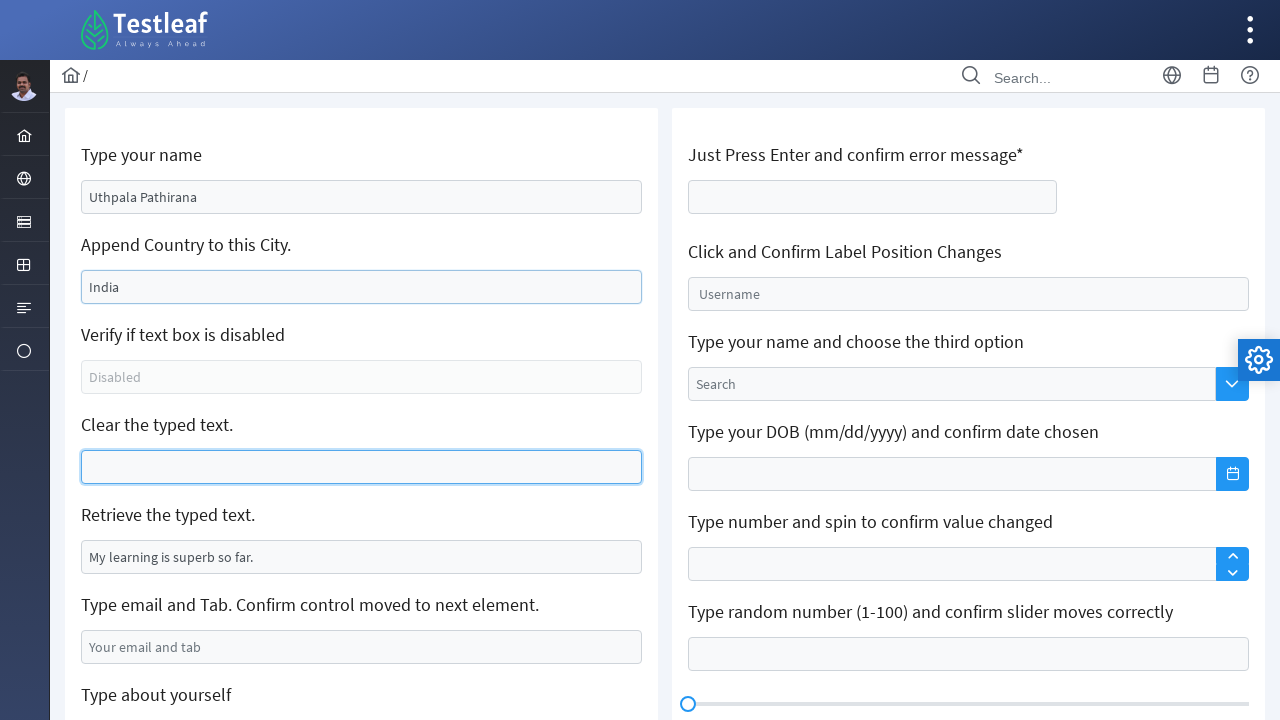

Retrieved text value: 'My learning is superb so far.'
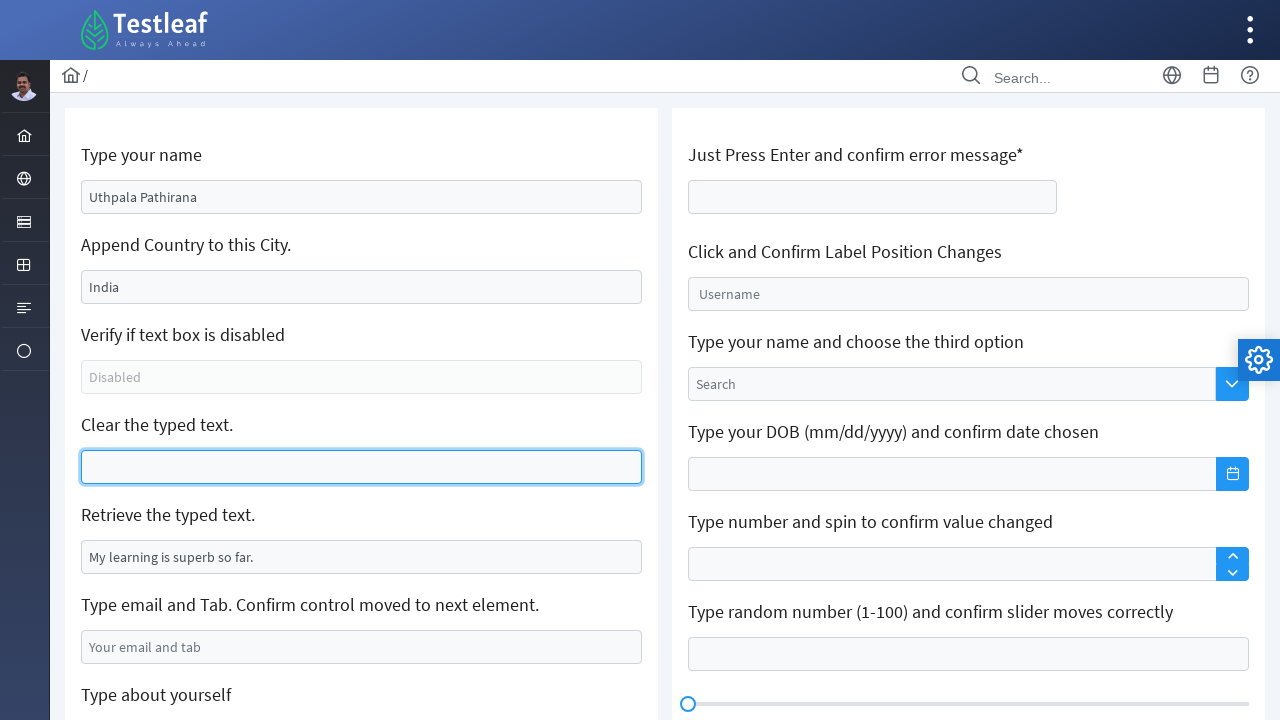

Typed email 'abc@mail.com' in email field on #j_idt88\:j_idt99
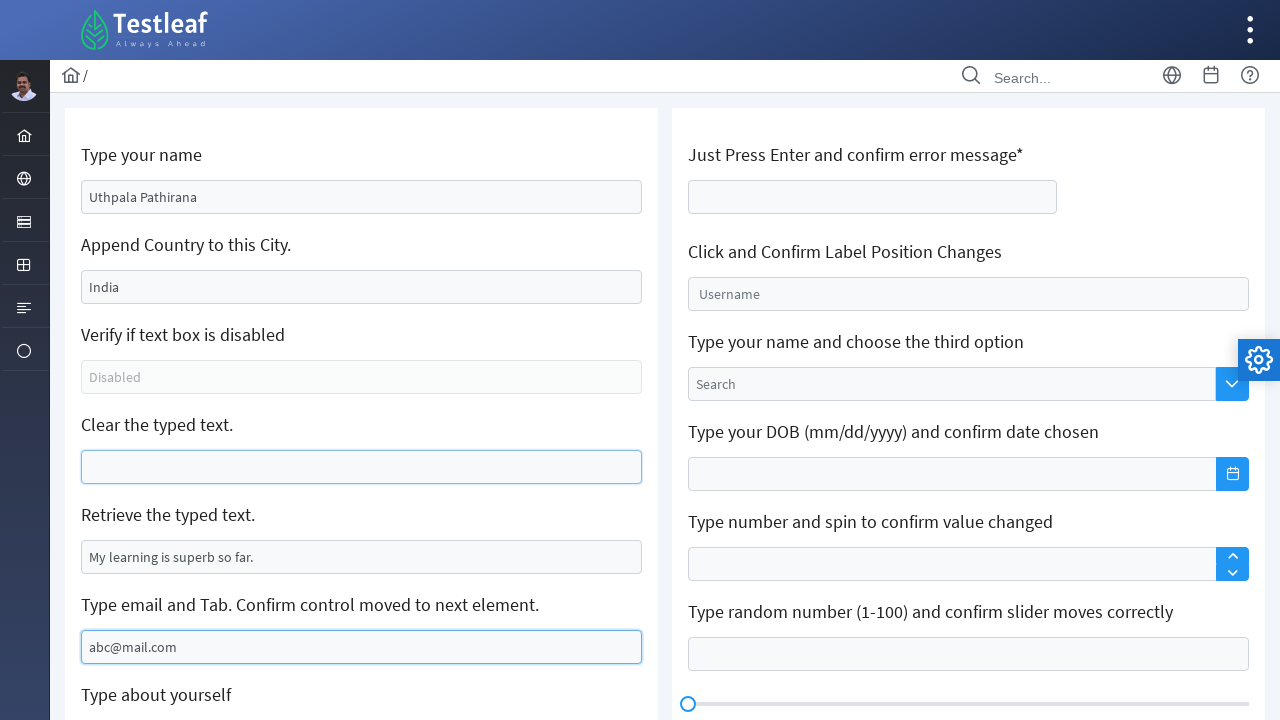

Pressed Tab key to move focus to next element on #j_idt88\:j_idt99
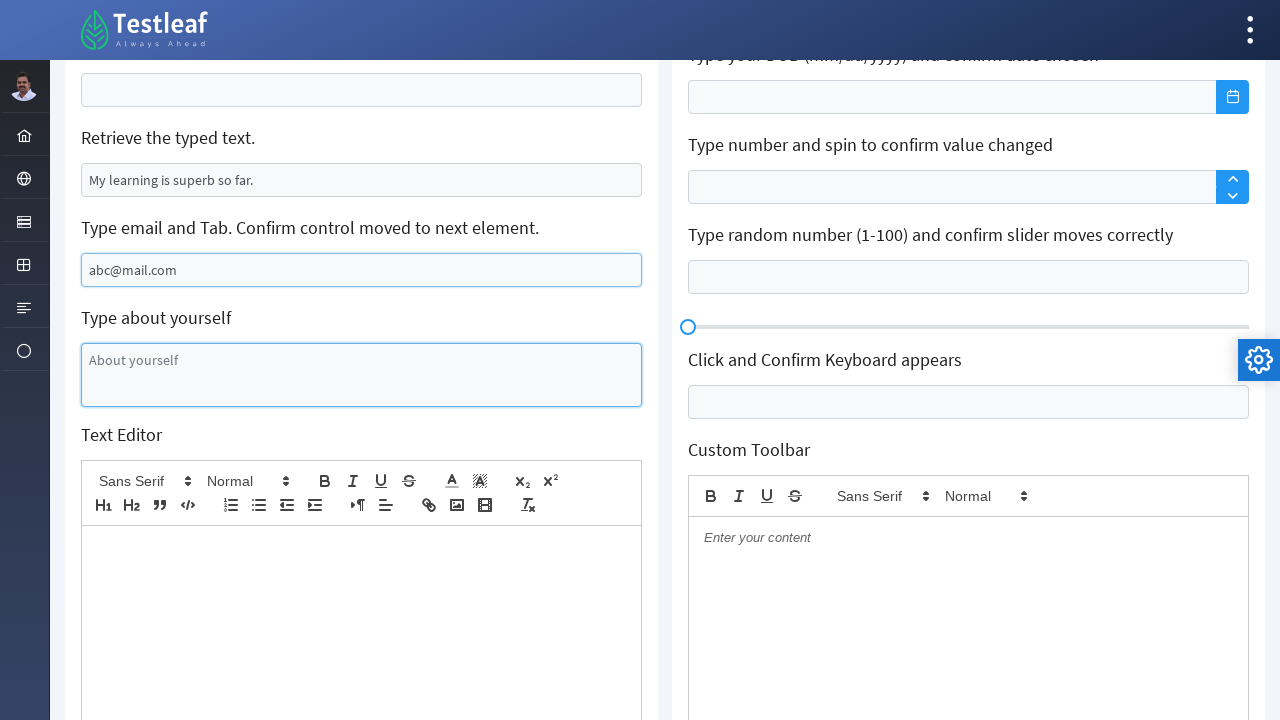

Typed 'Confirmed control moved to next element' in focused field
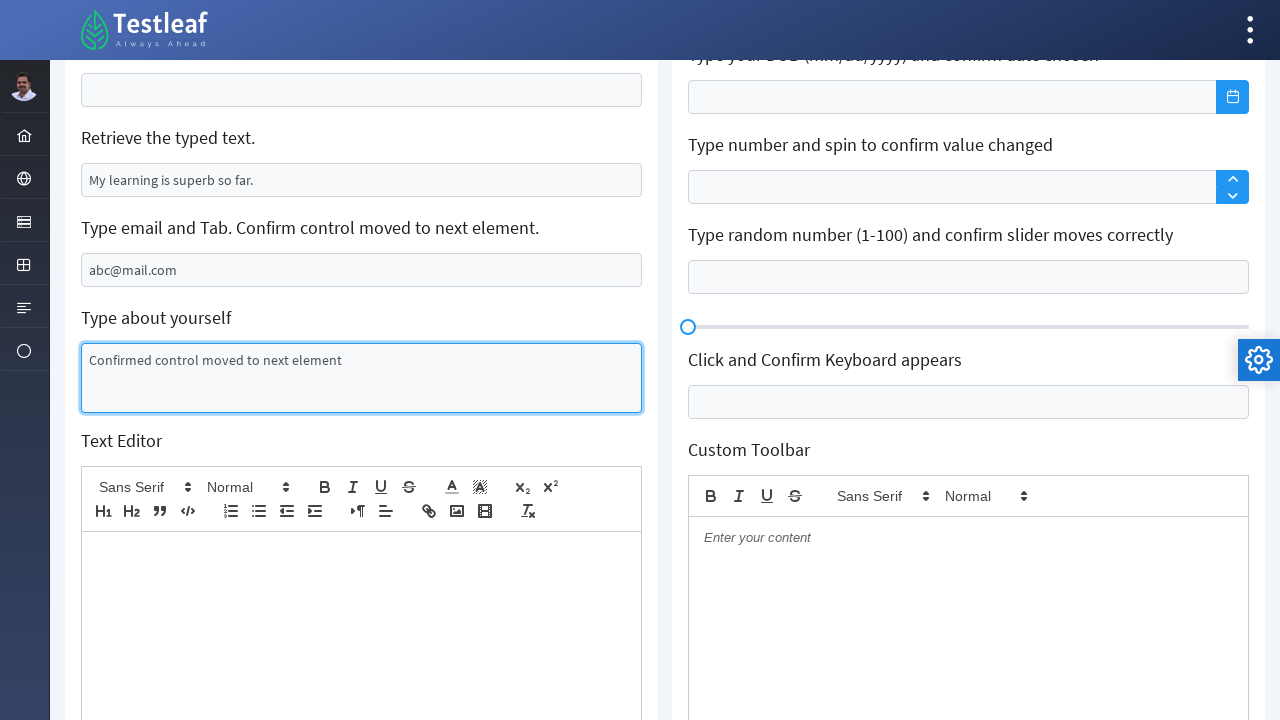

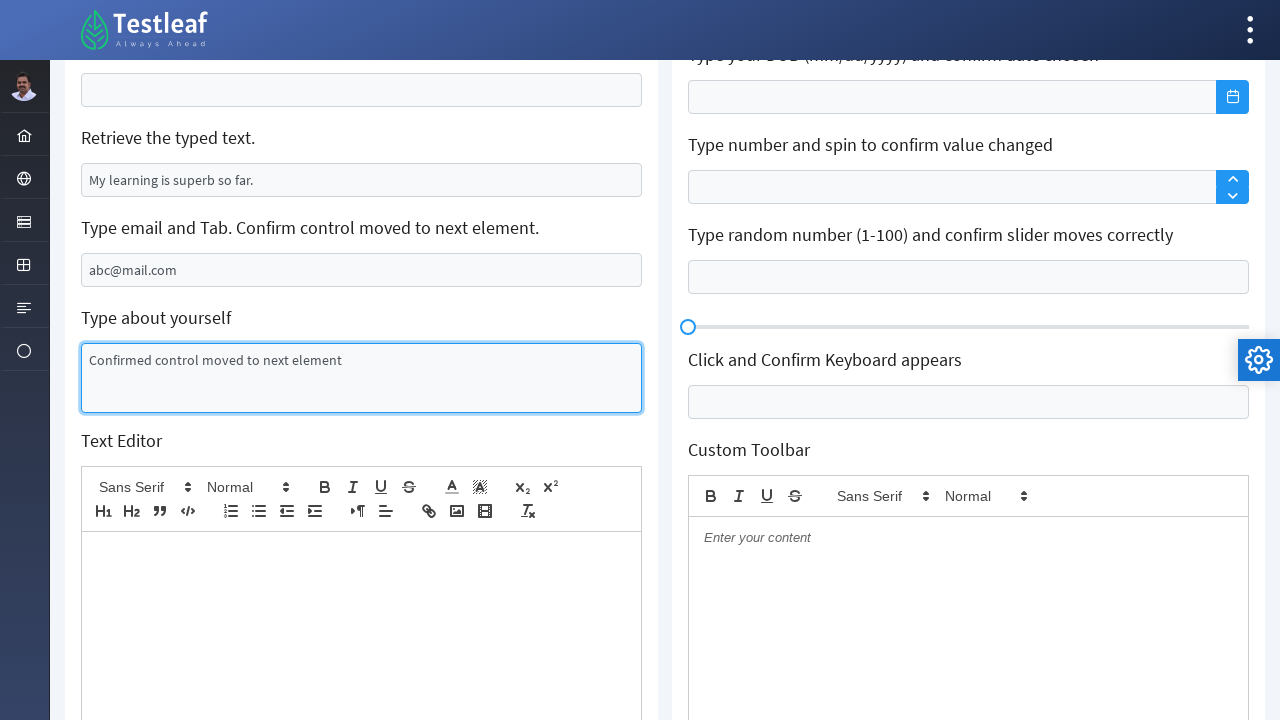